Navigates to a dashboard, opens a table section through menu navigation, and verifies that table data is displayed correctly

Starting URL: https://leafground.com/dashboard.xhtml

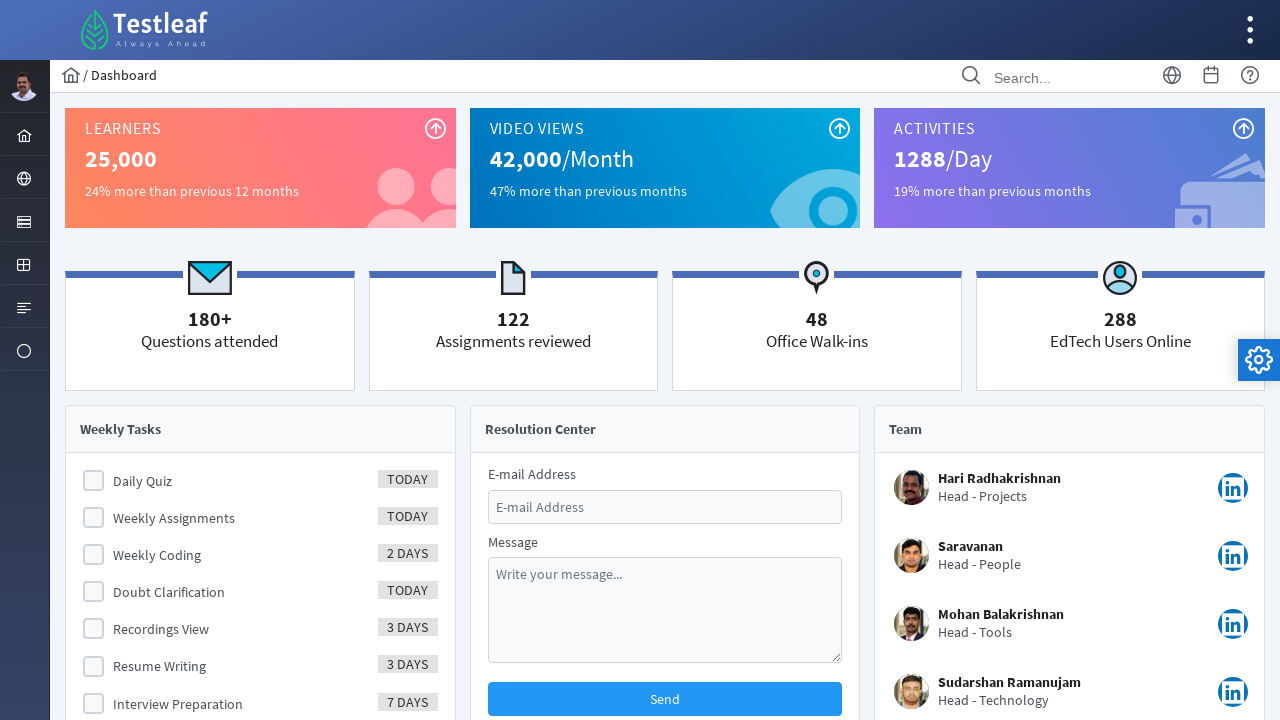

4th menu item became visible
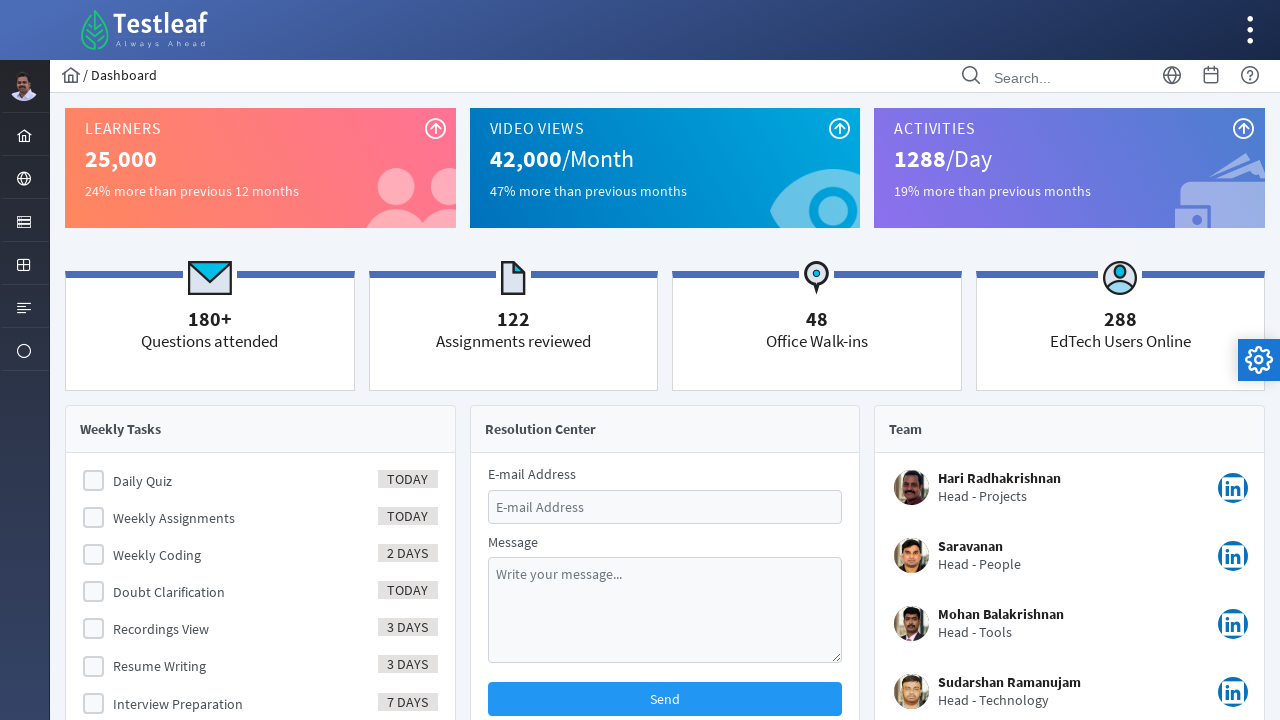

Clicked on 4th menu item at (24, 264) on xpath=//ul[@class='layout-menu']/li[4]
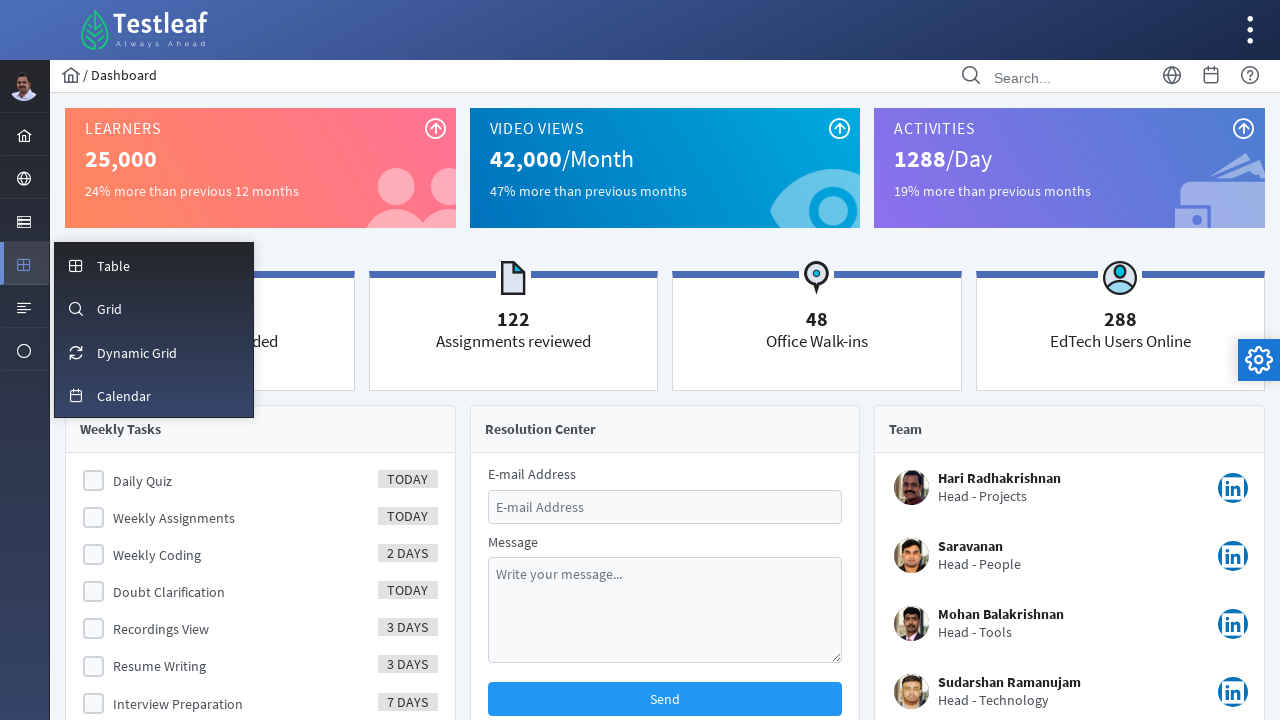

Clicked on first submenu item under 4th menu at (154, 265) on xpath=//ul[@class='layout-menu']/li[4]//ul/li[1]/a
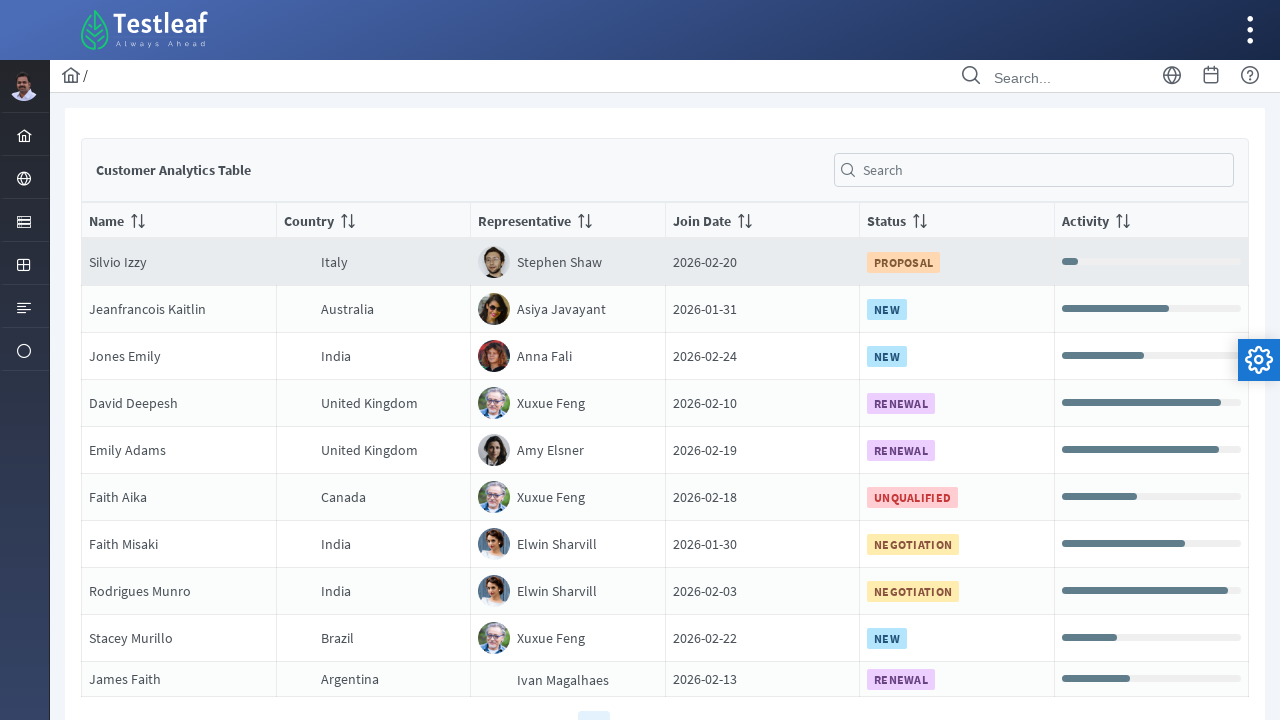

Table body became visible
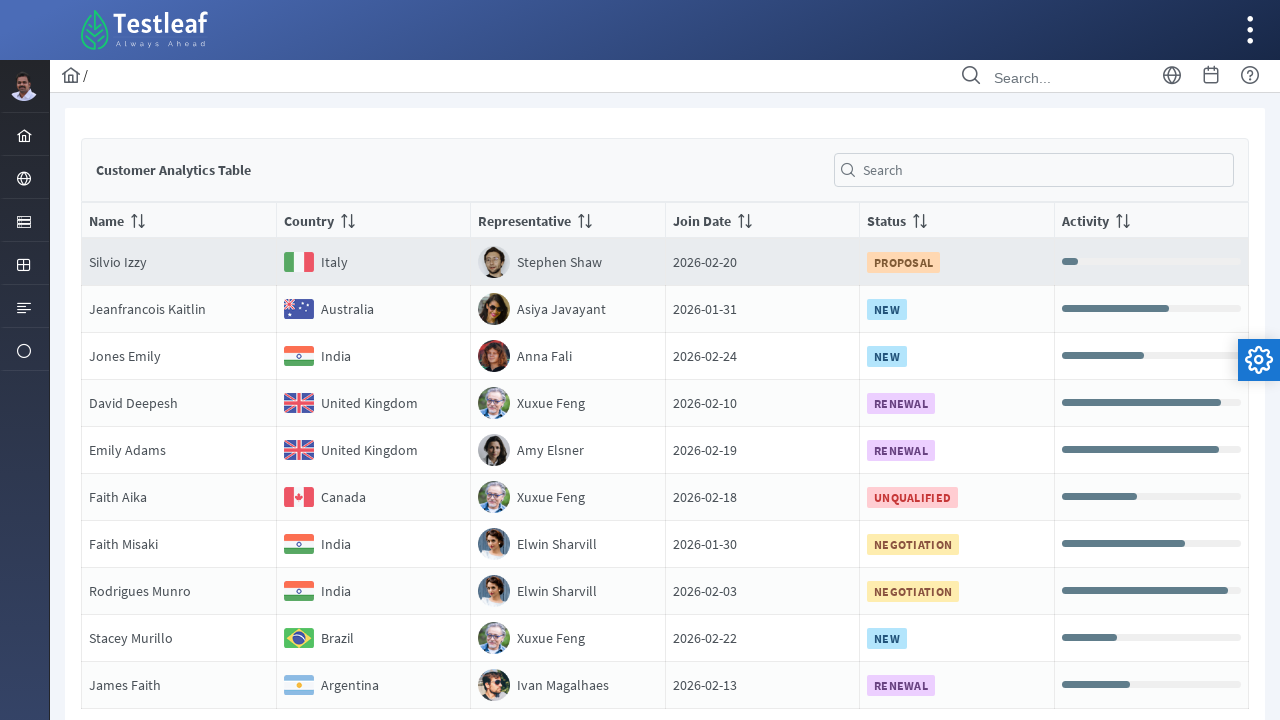

Table headers verified to be present
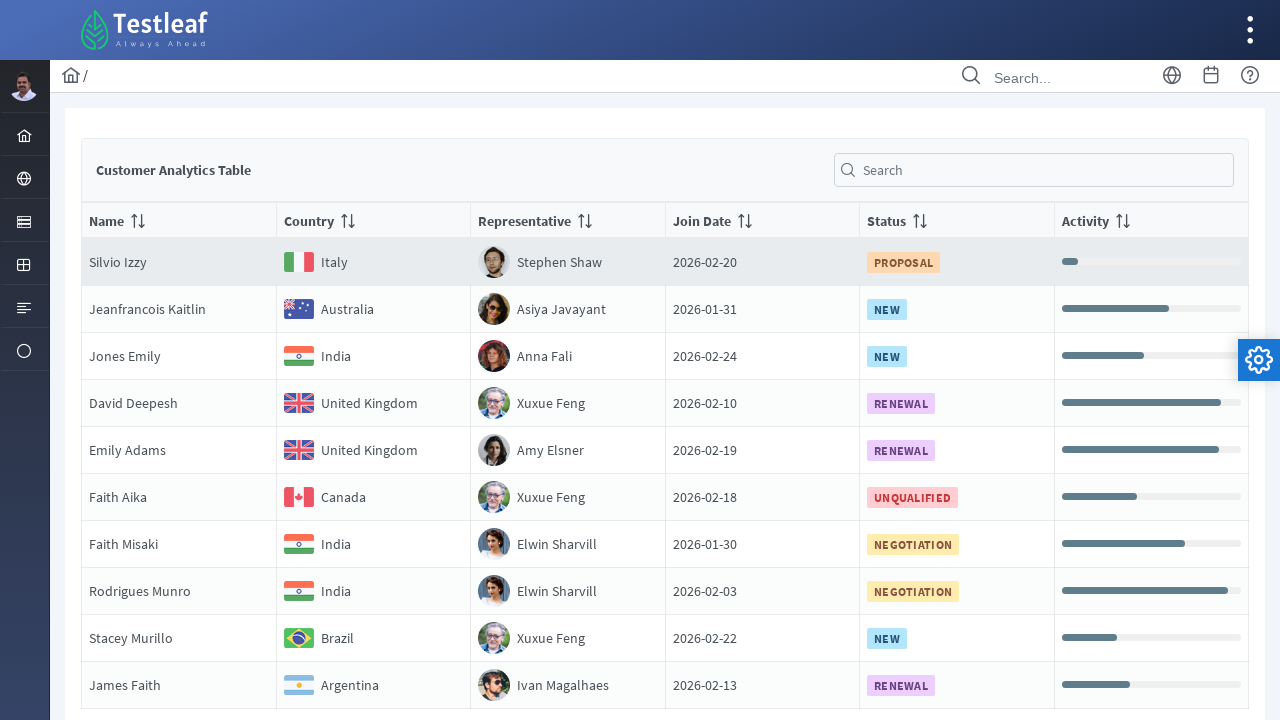

Table rows verified to be present
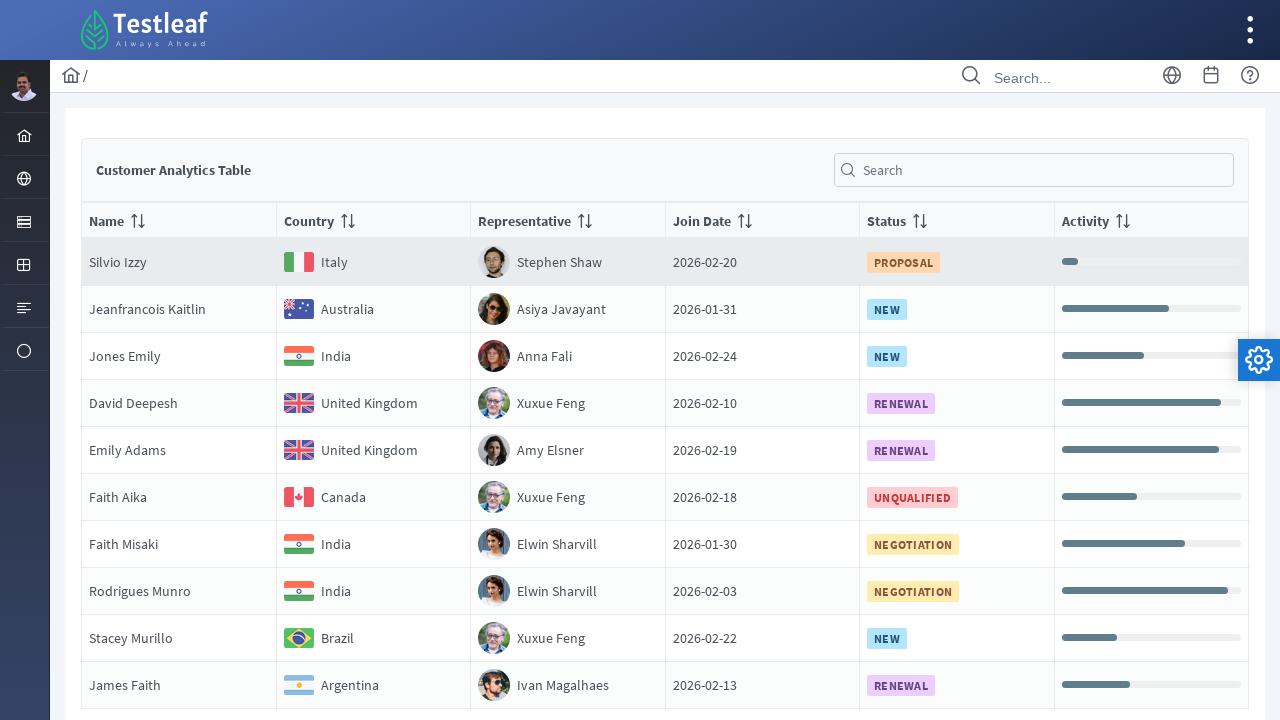

Table data cells verified to be present
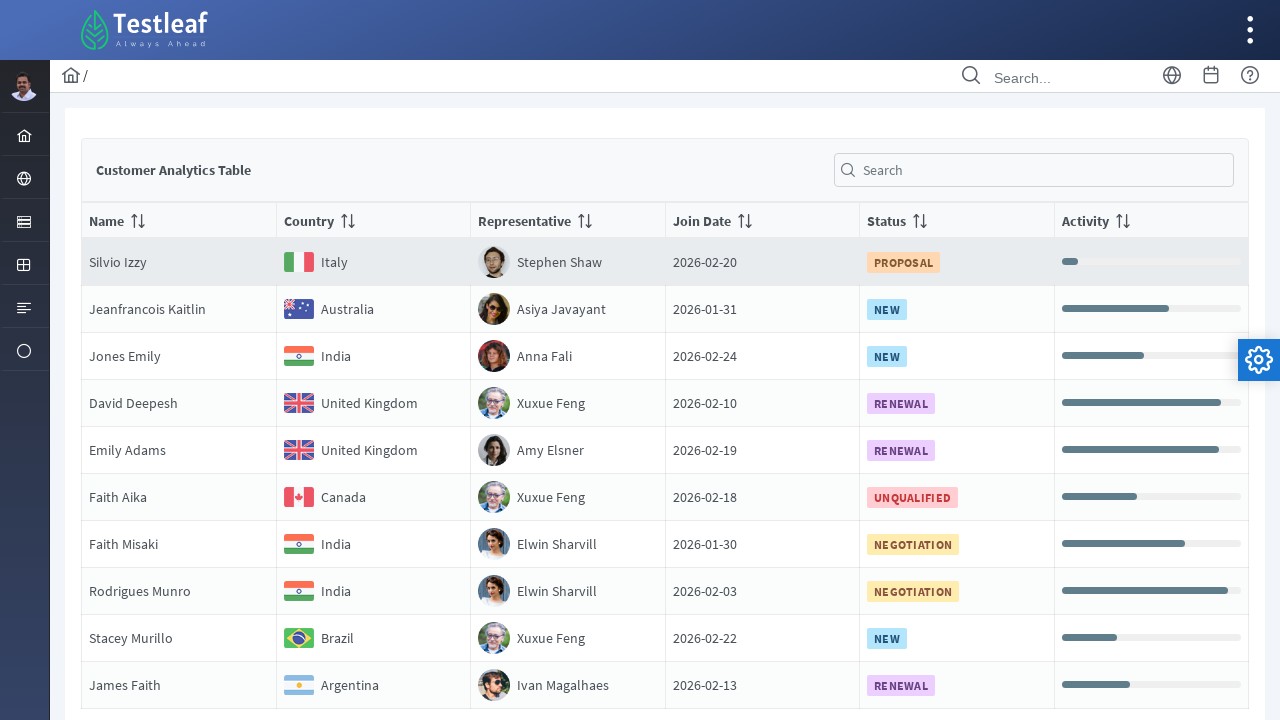

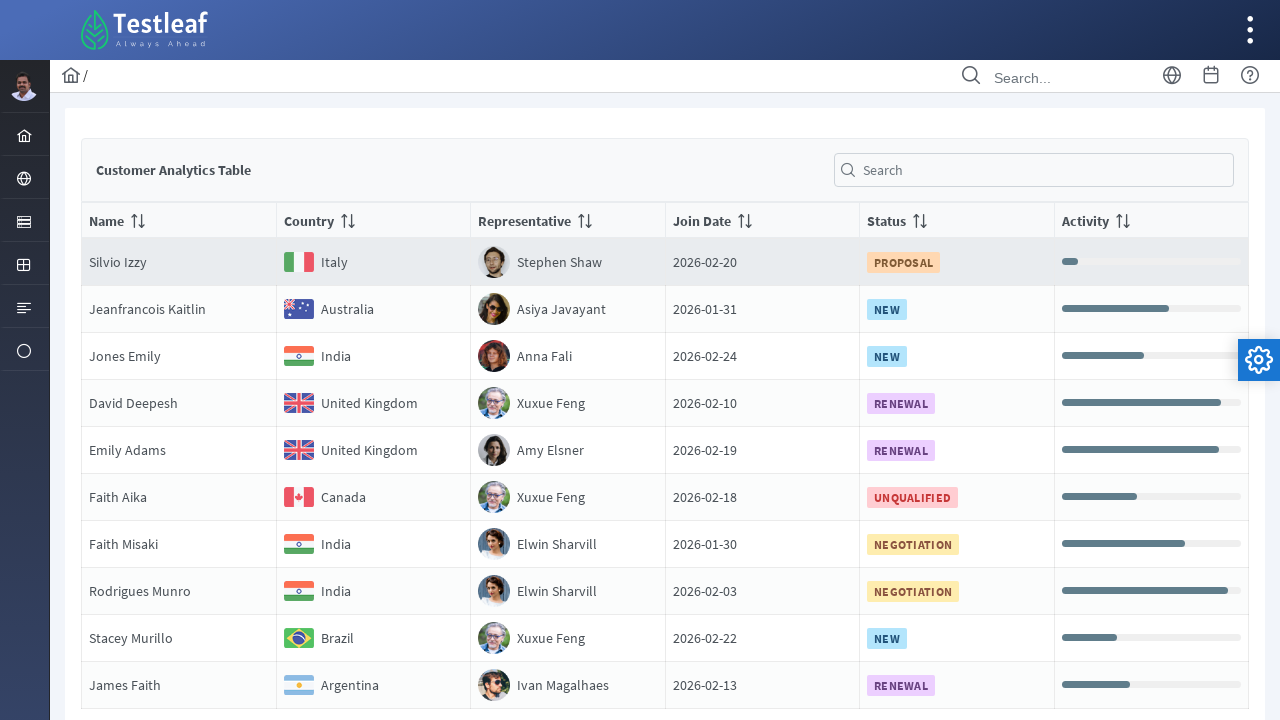